Tests the search functionality on Foxtrot (Ukrainian electronics store) by entering a search term, clicking search, and verifying the search results page displays the searched term.

Starting URL: https://www.foxtrot.com.ua/

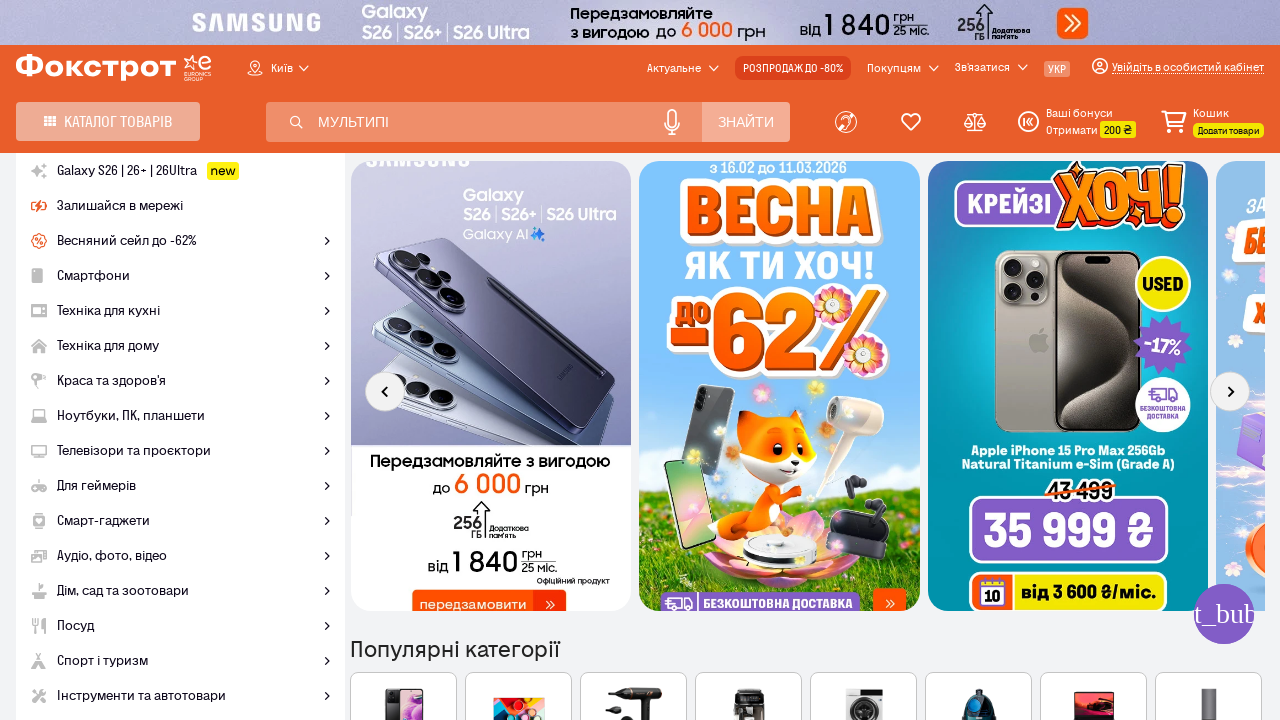

Filled search field with 'телевізор' on .header-search__field.evinent-search-input
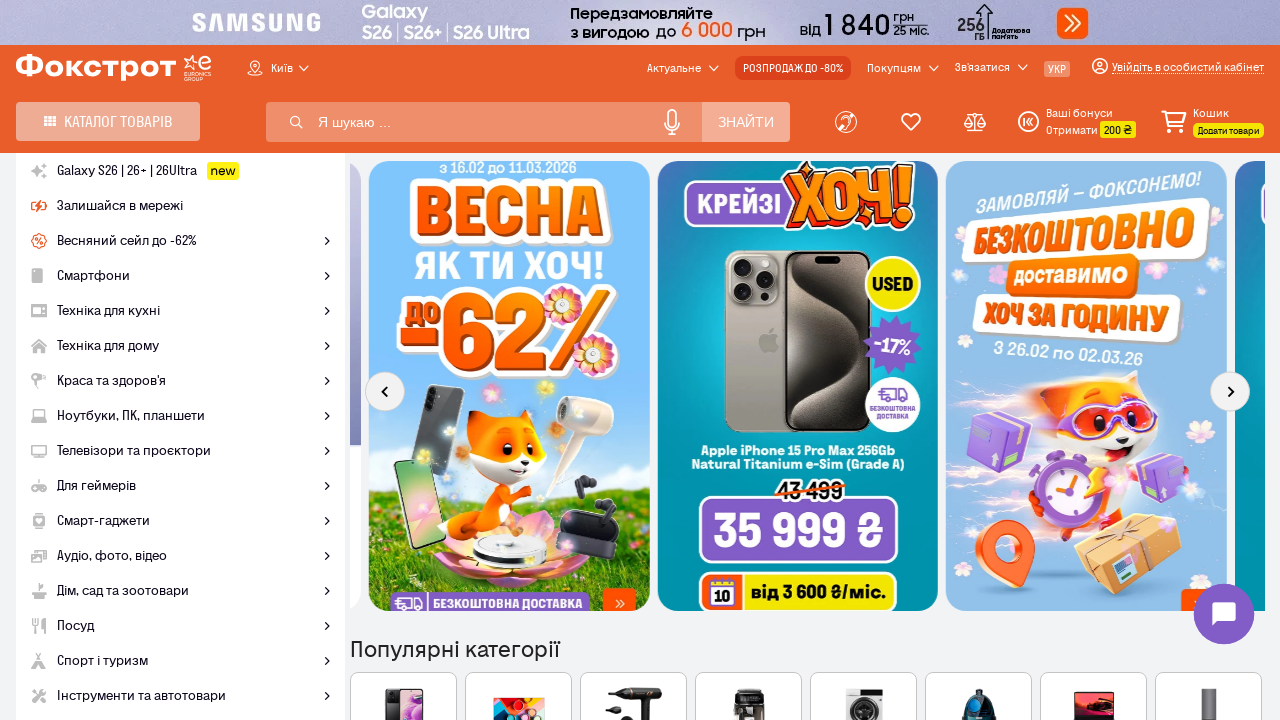

Clicked search button at (746, 122) on .header-search__button
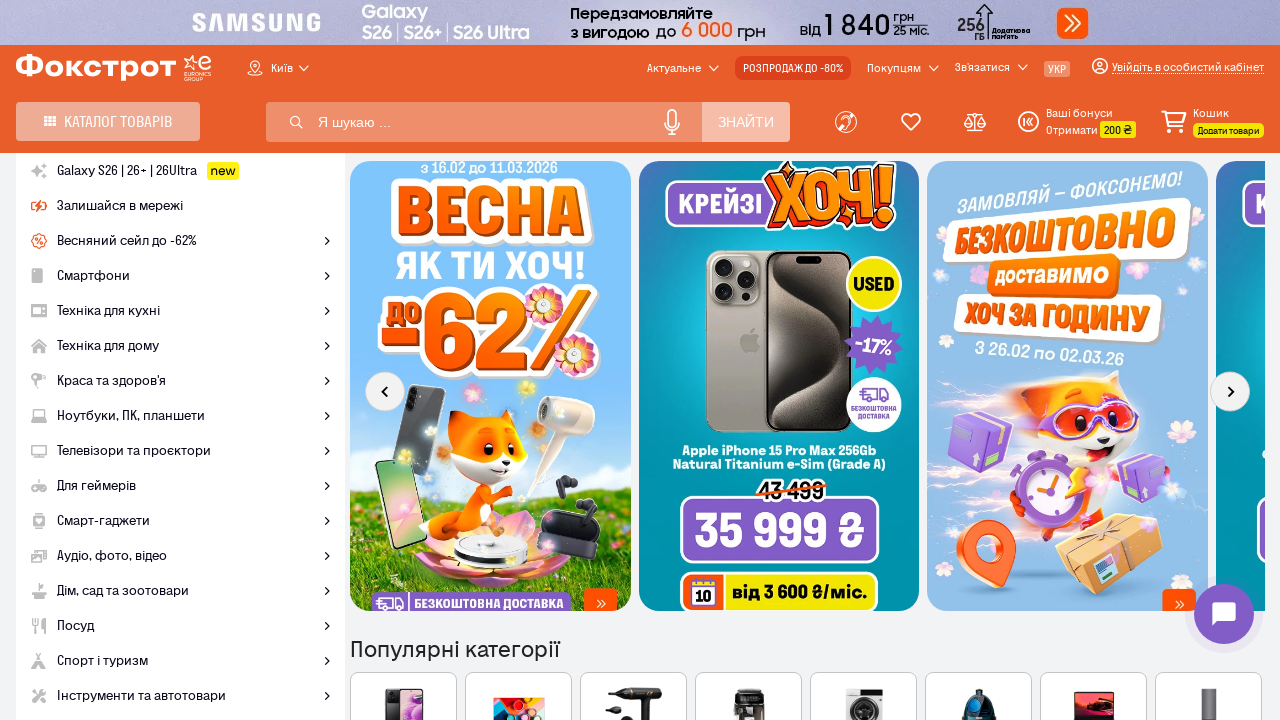

Search results page loaded with page title visible
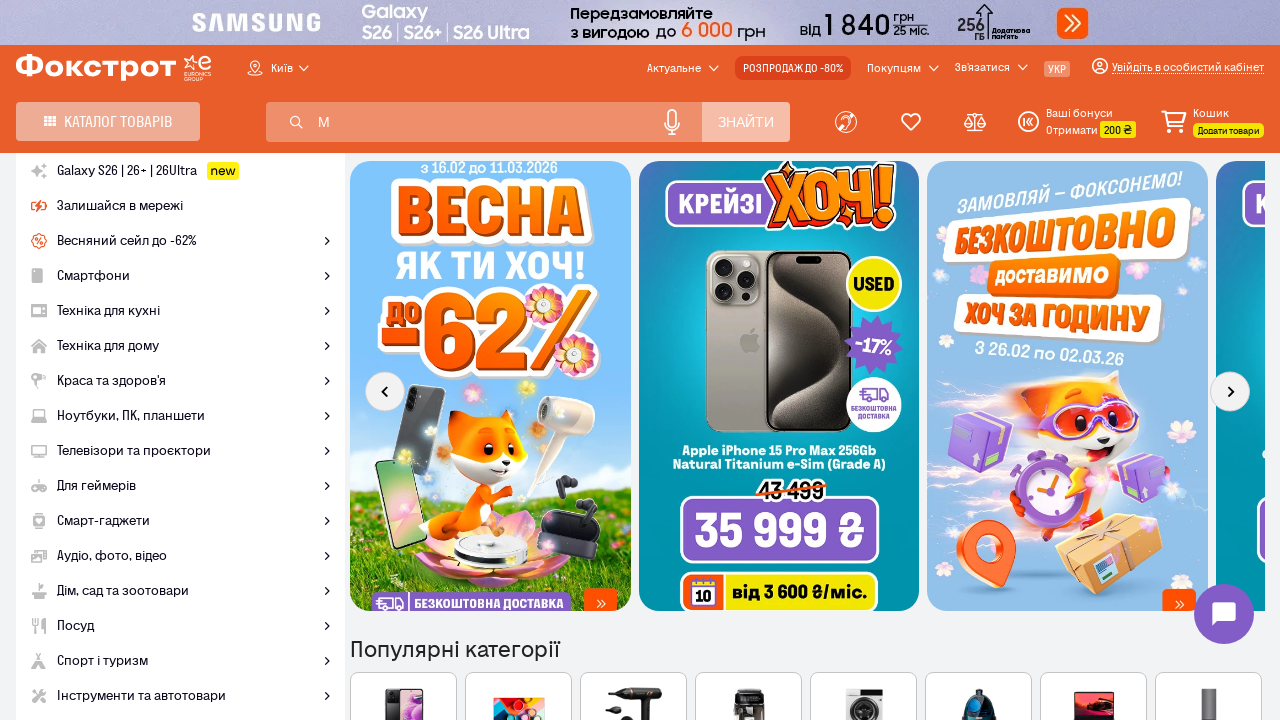

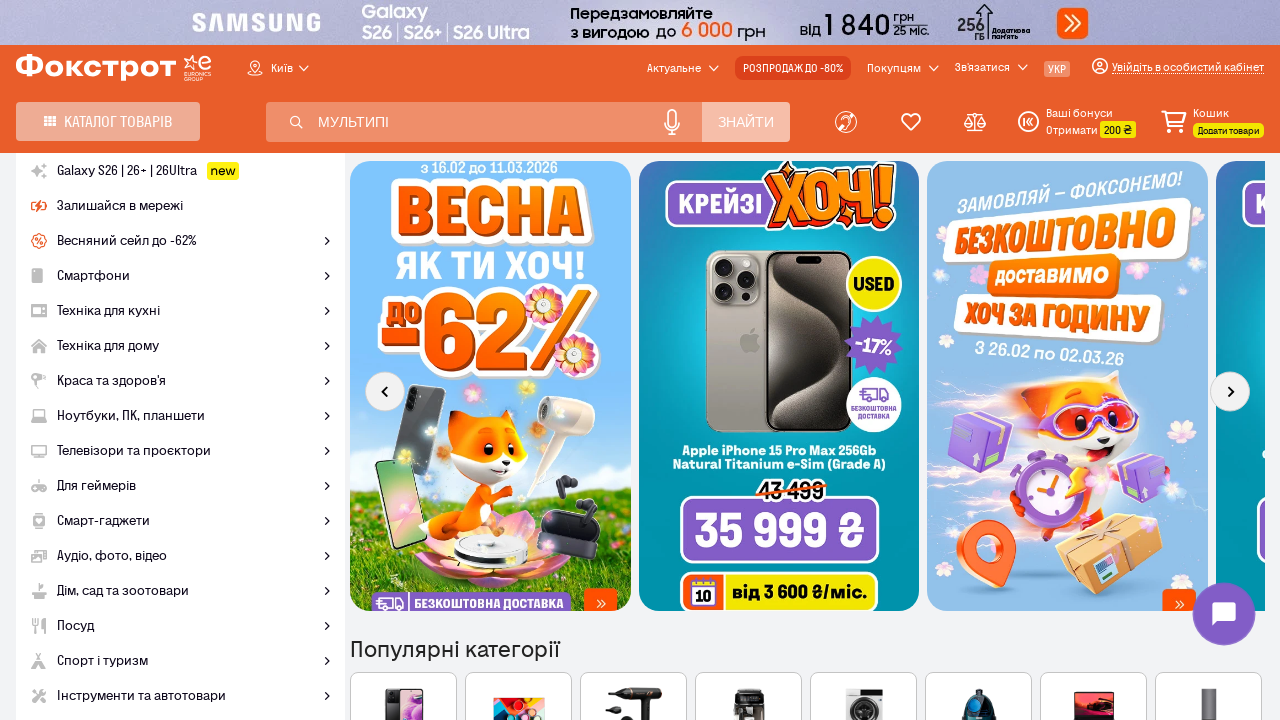